Tests adding multiple elements and then deleting one, verifying the correct count of delete buttons

Starting URL: https://the-internet.herokuapp.com/add_remove_elements/

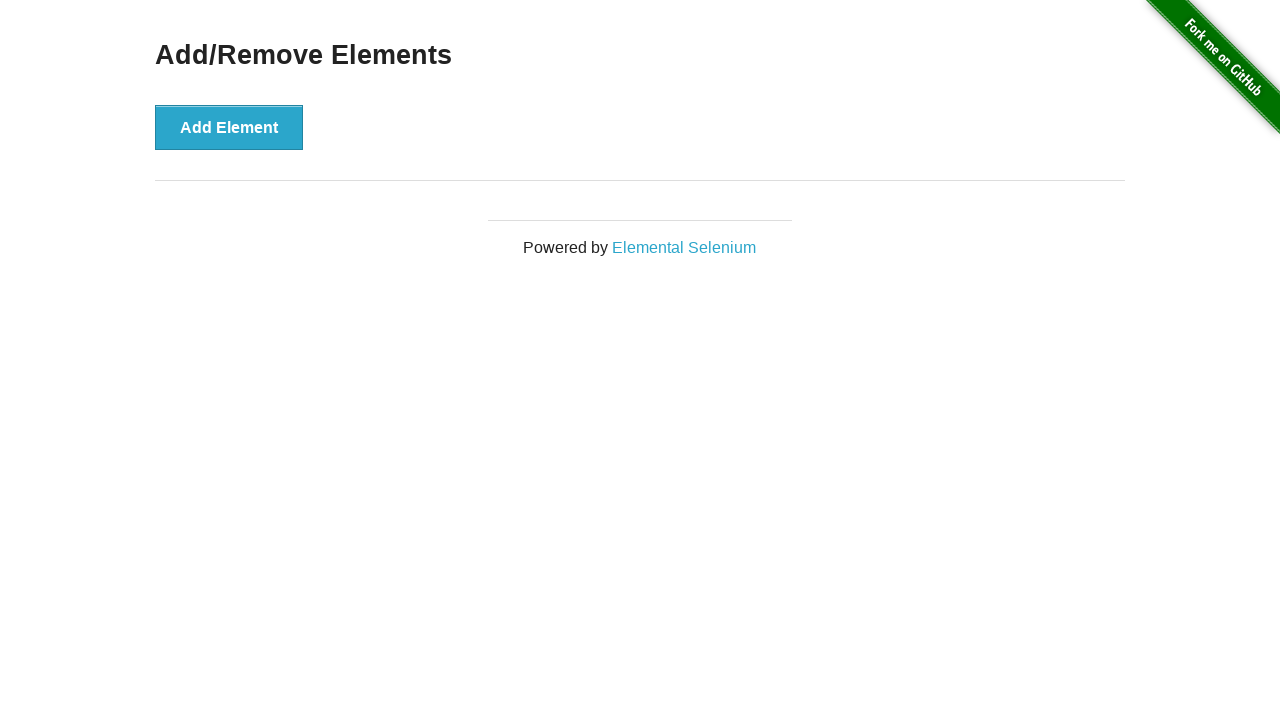

Verified no delete buttons exist initially
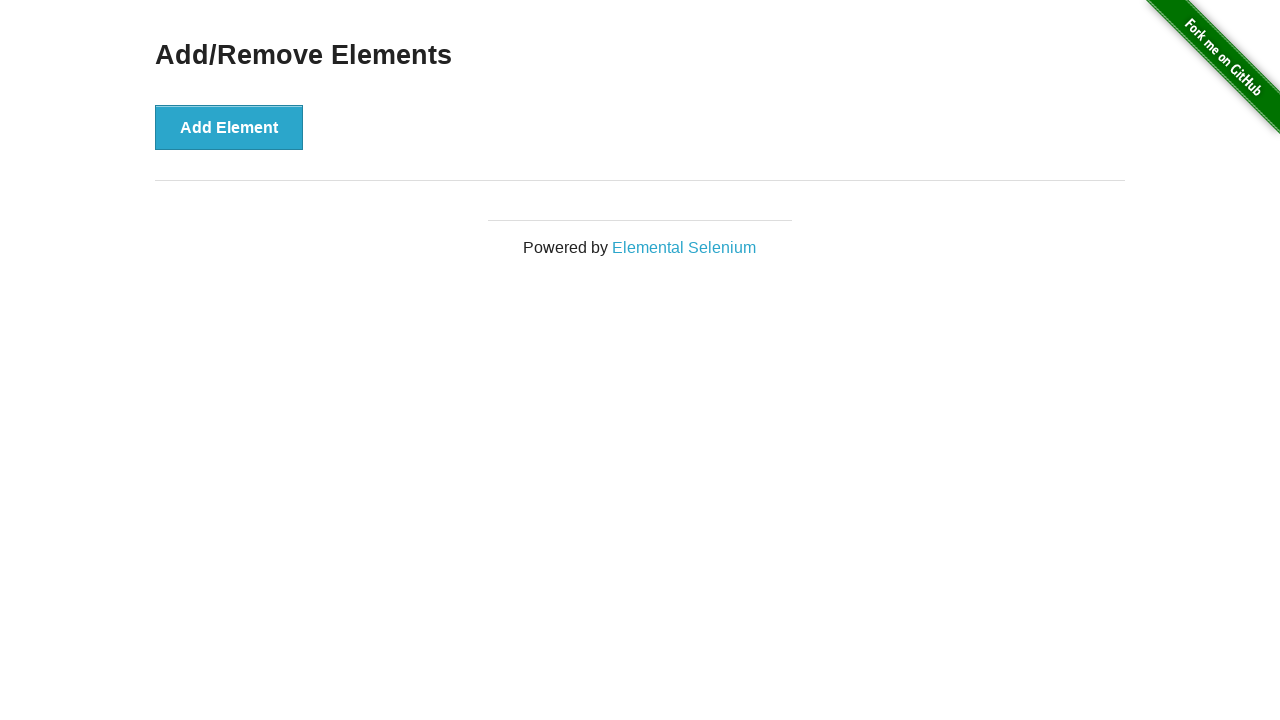

Clicked 'Add Element' button (first element) at (229, 127) on button:has-text('Add Element')
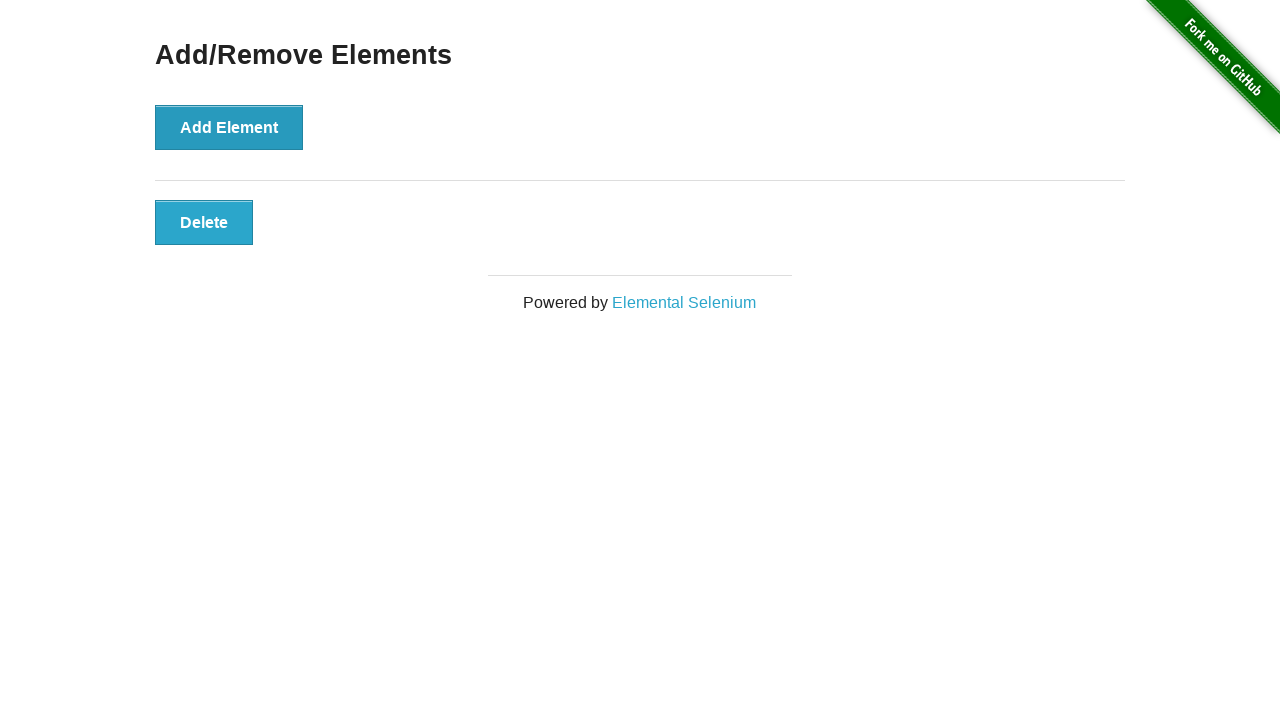

Clicked 'Add Element' button (second element) at (229, 127) on button:has-text('Add Element')
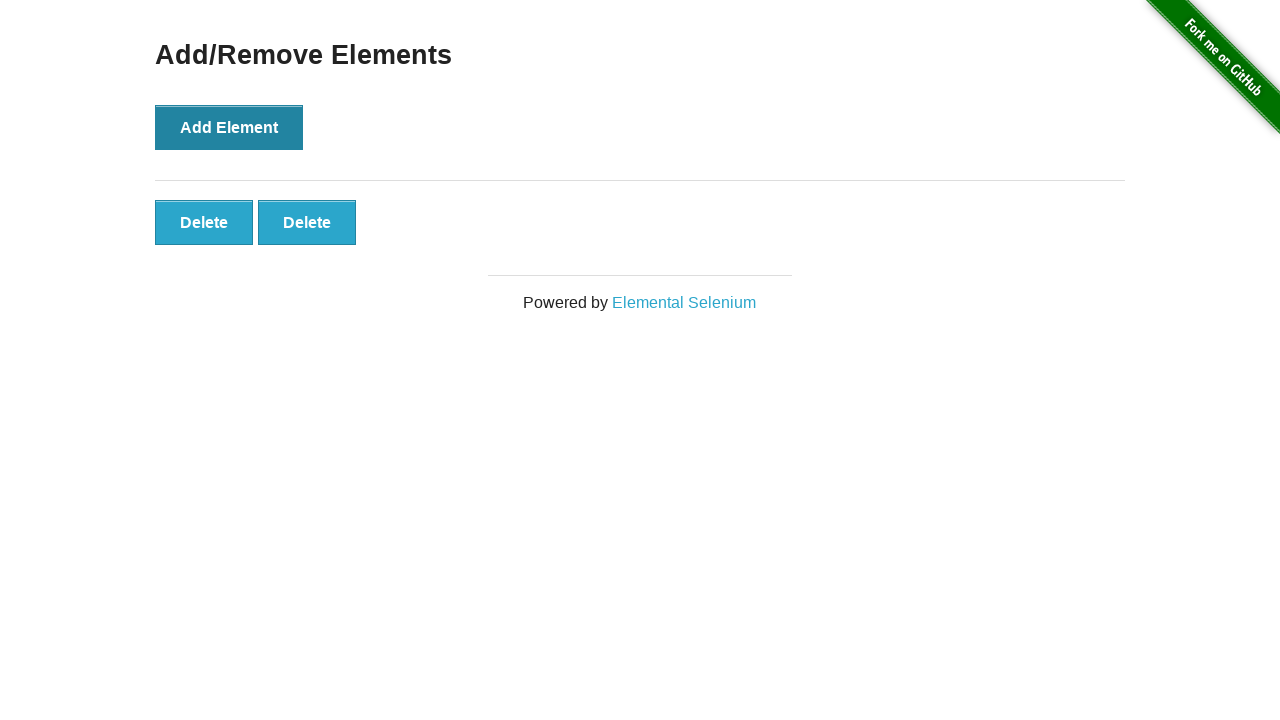

Clicked 'Add Element' button (third element) at (229, 127) on button:has-text('Add Element')
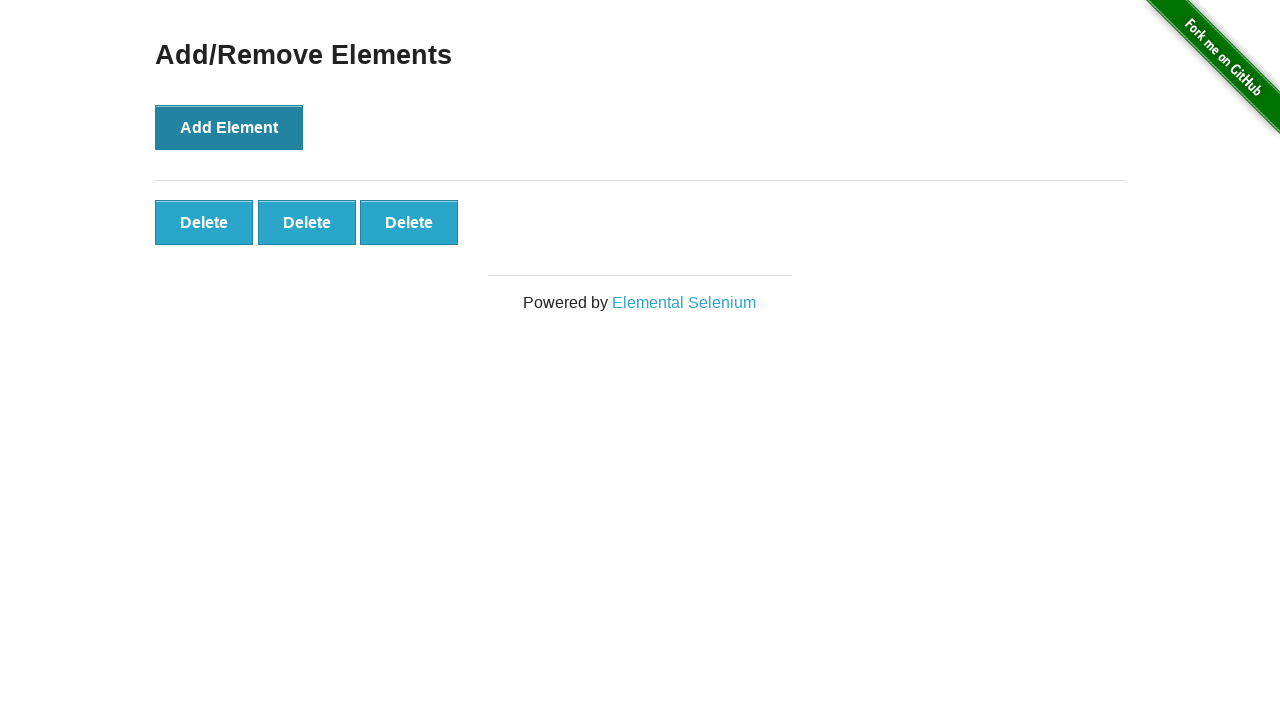

Clicked first delete button to remove an element at (204, 222) on button.added-manually >> nth=0
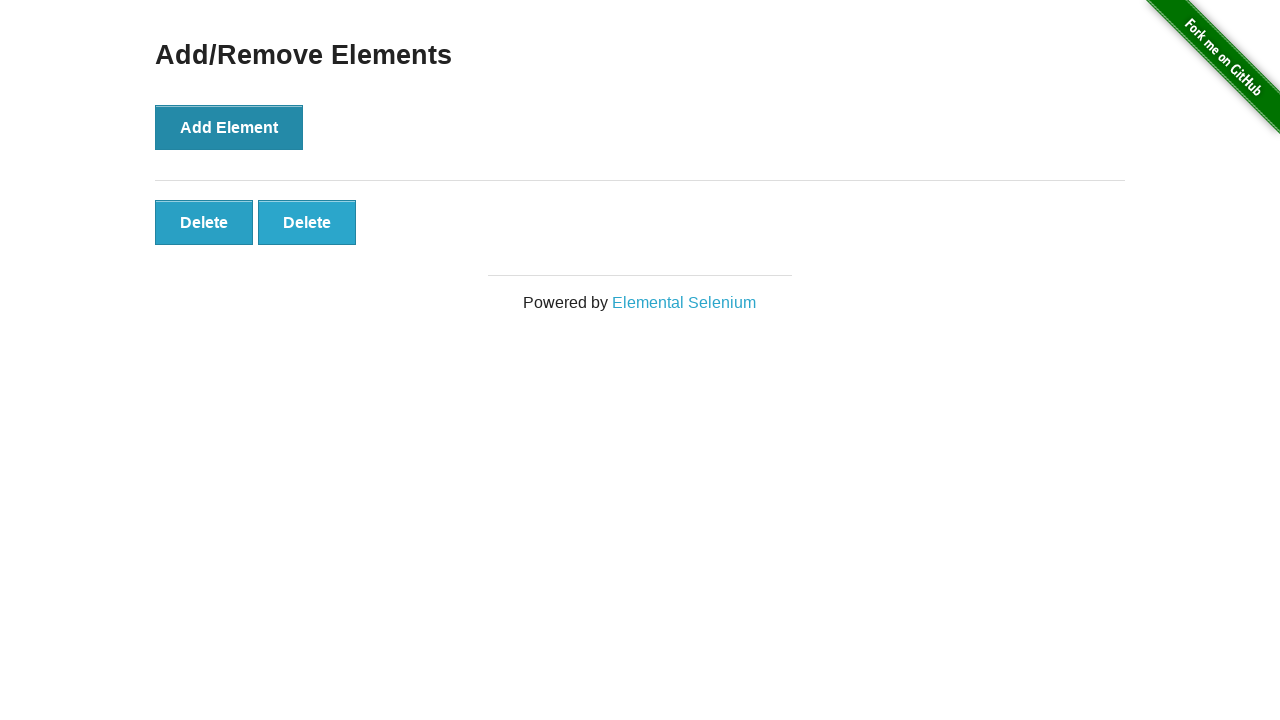

Verified two delete buttons remain after deletion
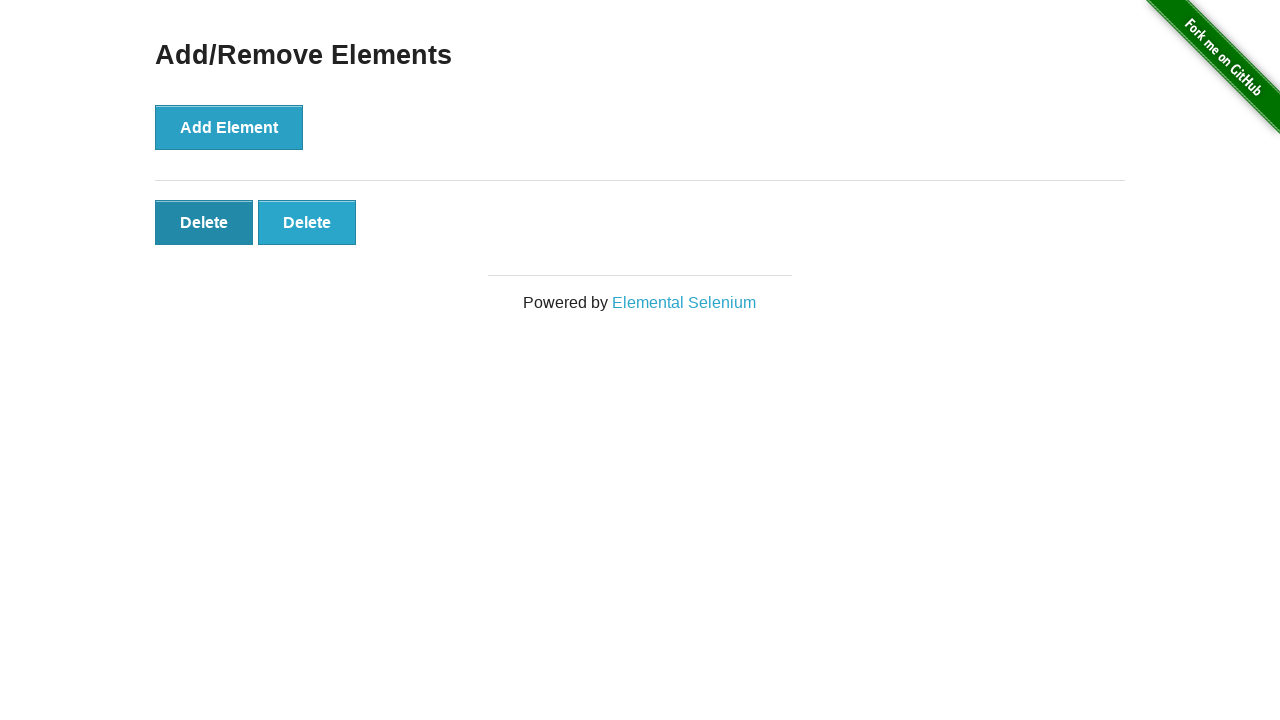

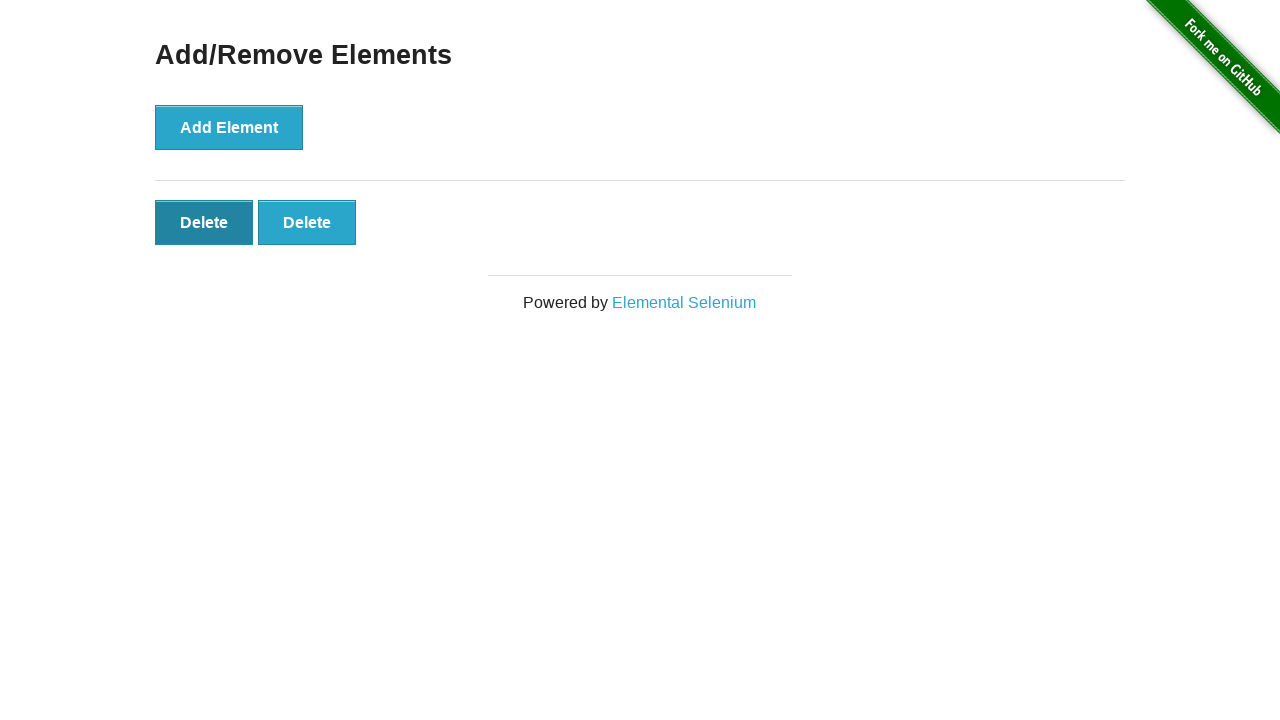